Tests add/remove element functionality by clicking the add button and verifying the delete button appears

Starting URL: http://the-internet.herokuapp.com/

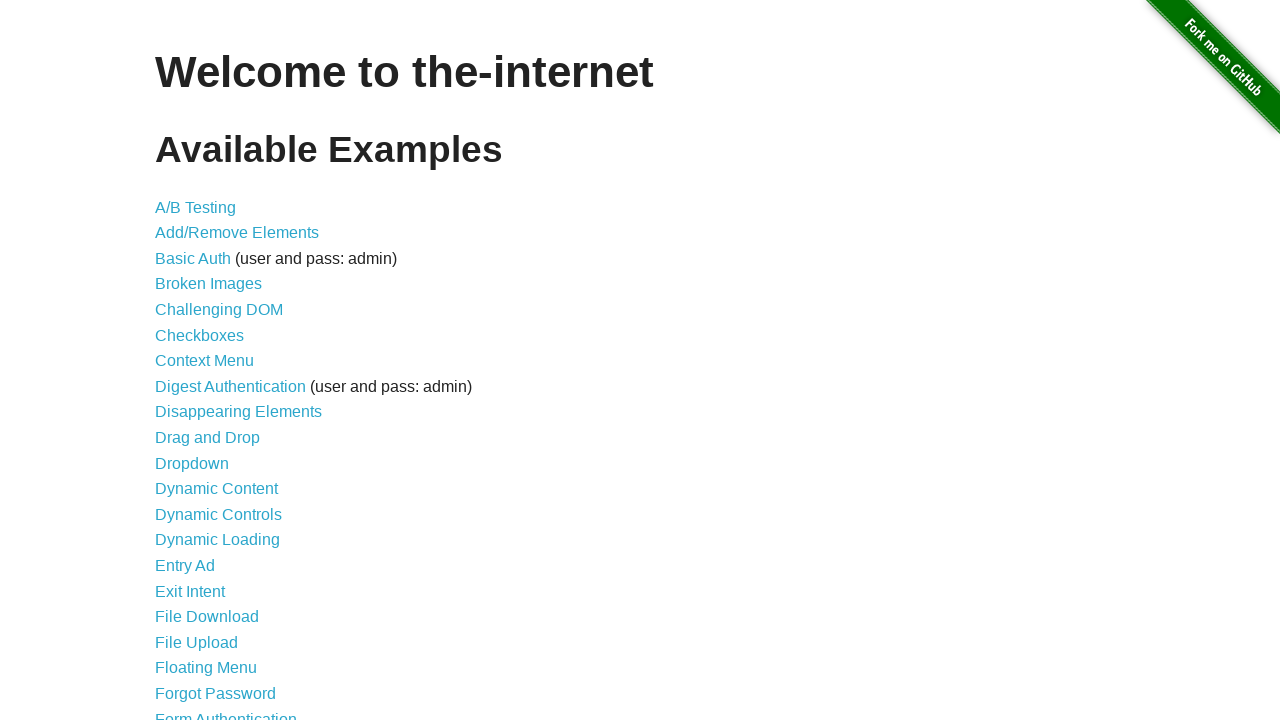

Clicked on Add/Remove Elements page link at (237, 233) on xpath=//*[@id='content']/ul/li[2]/a
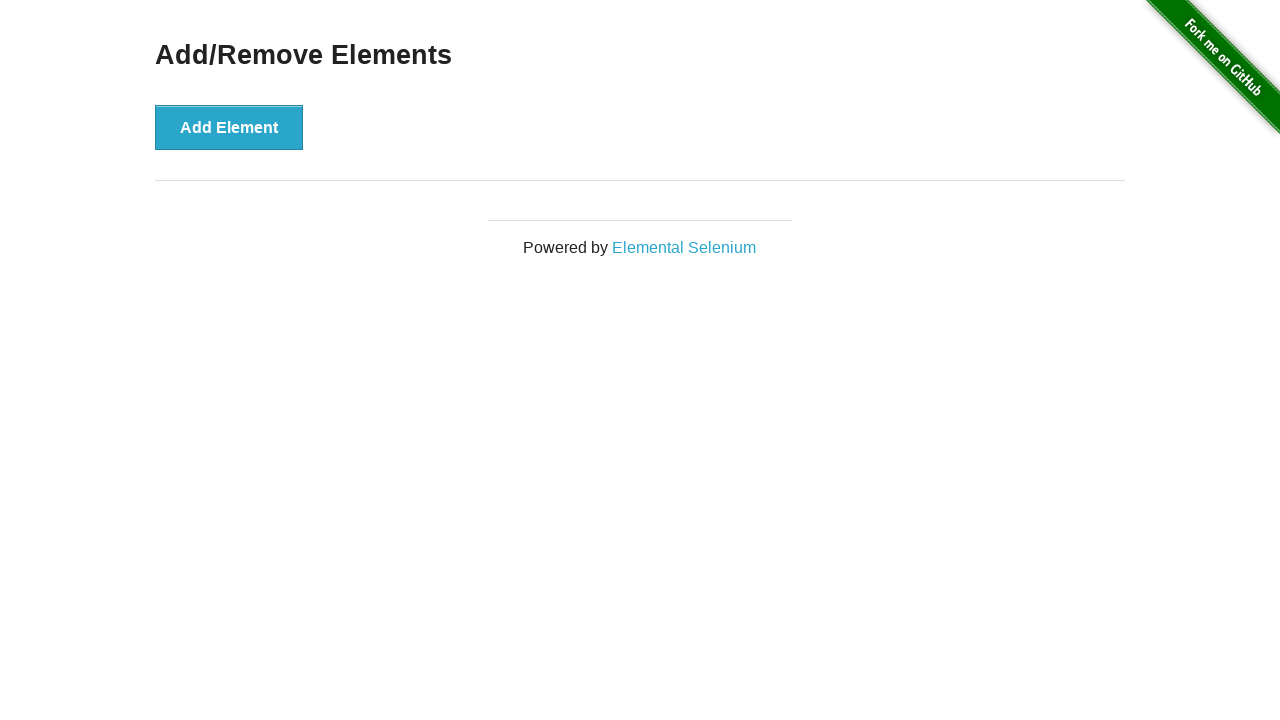

Add Element button loaded
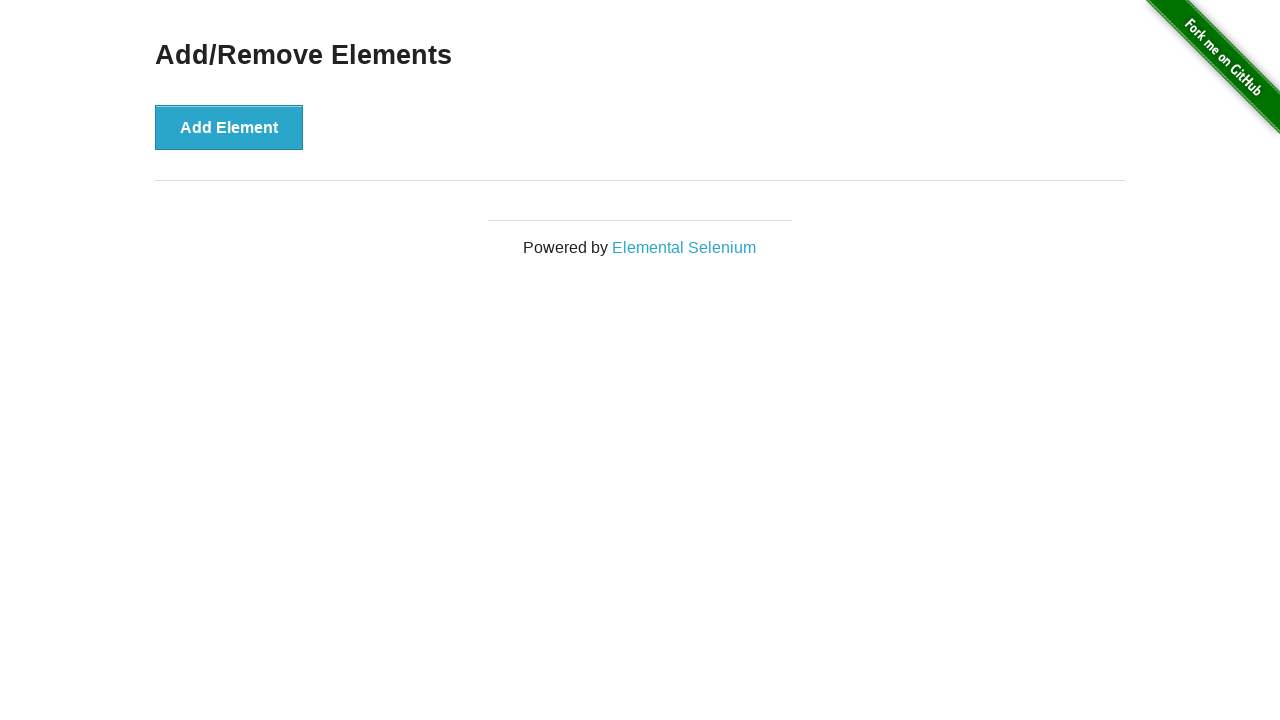

Clicked Add Element button at (229, 127) on xpath=//*[@id='content']/div/button
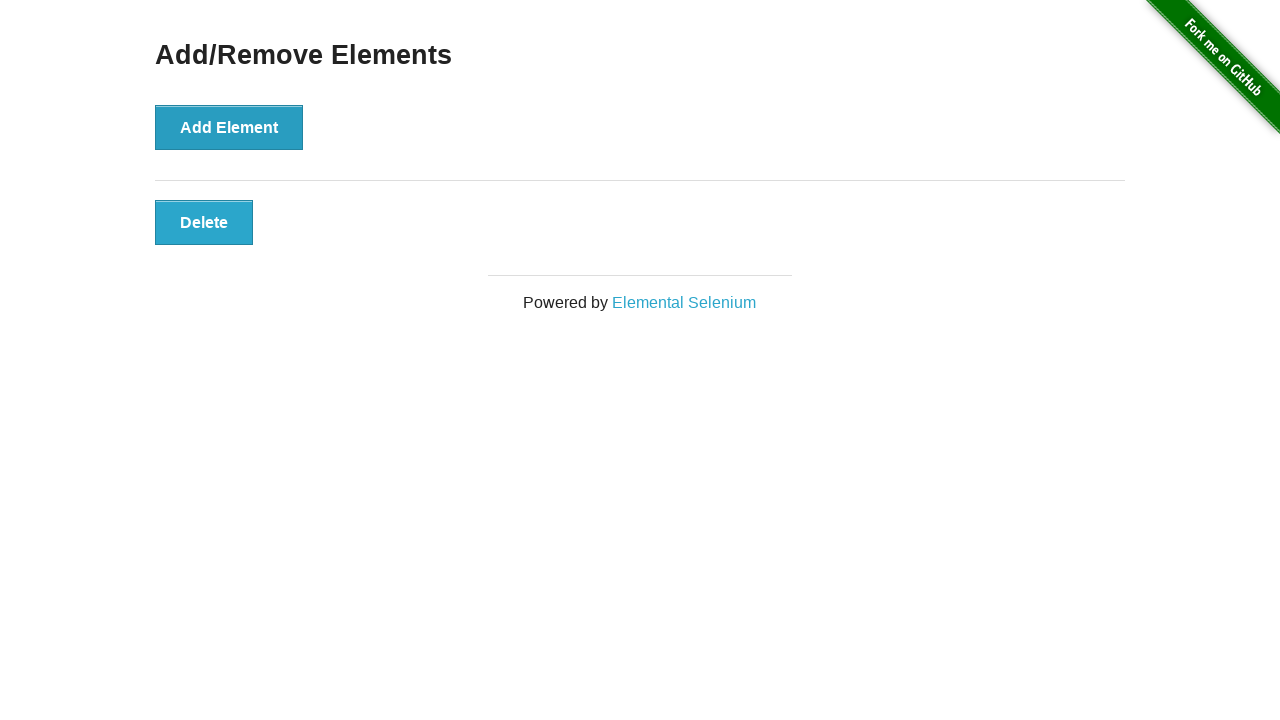

Delete button appeared after adding element
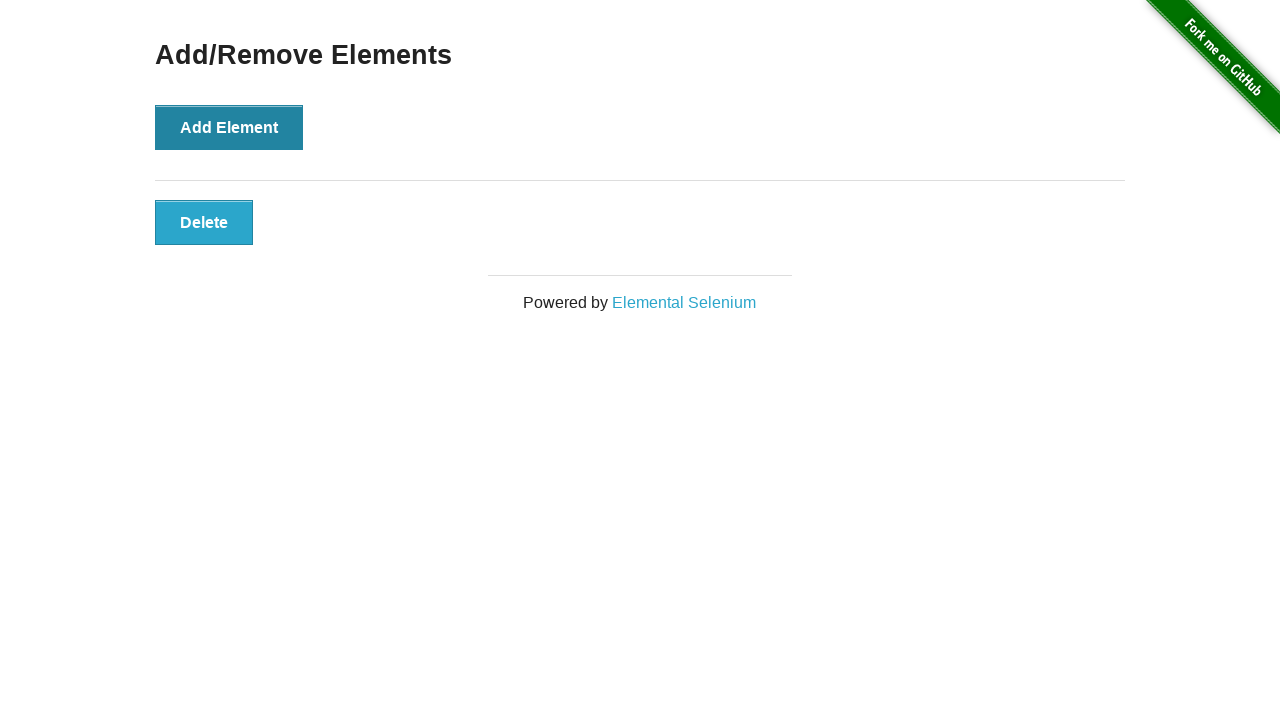

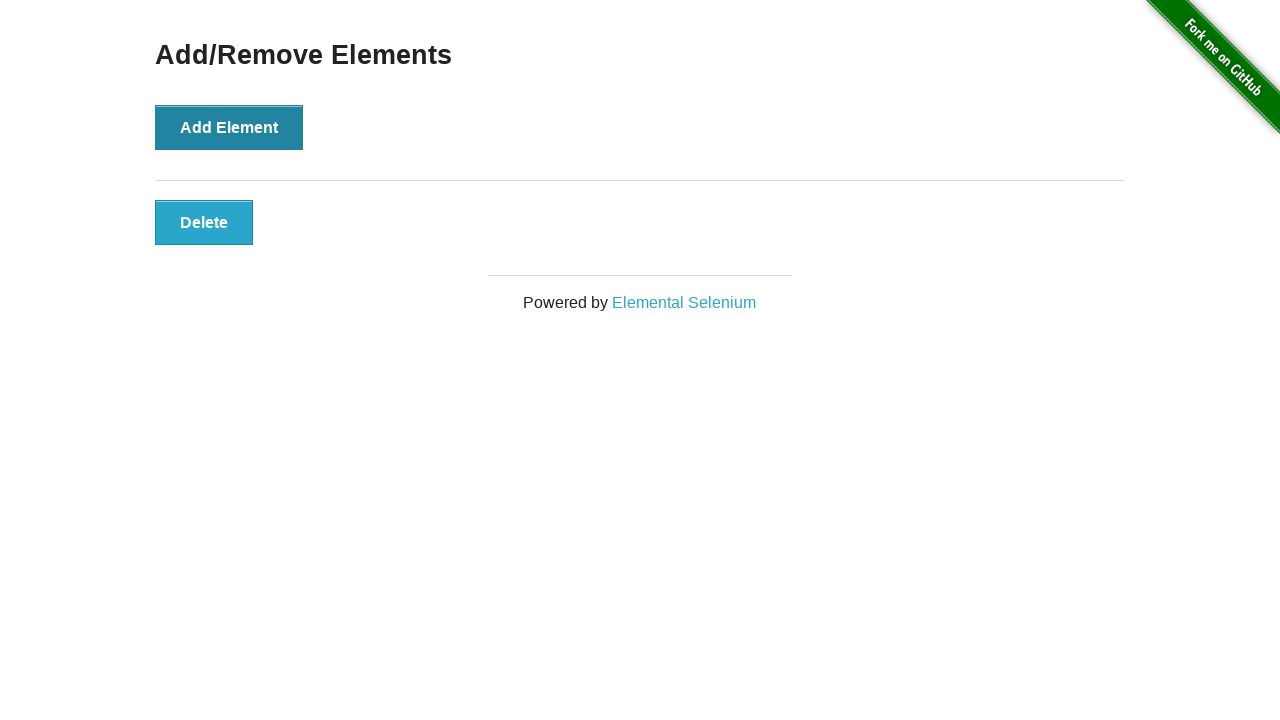